Tests that the text input field is cleared after adding a todo item

Starting URL: https://todomvc.com/examples/react/dist/

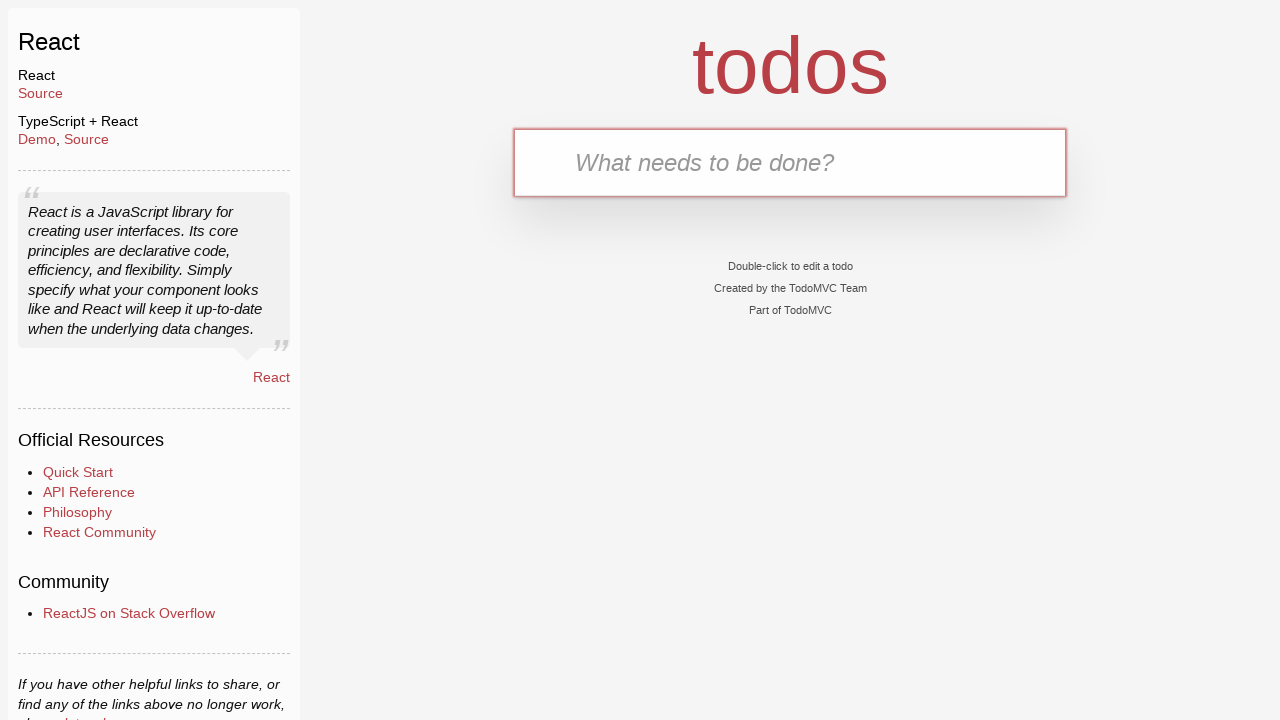

Filled new todo input field with 'buy some cheese' on .new-todo
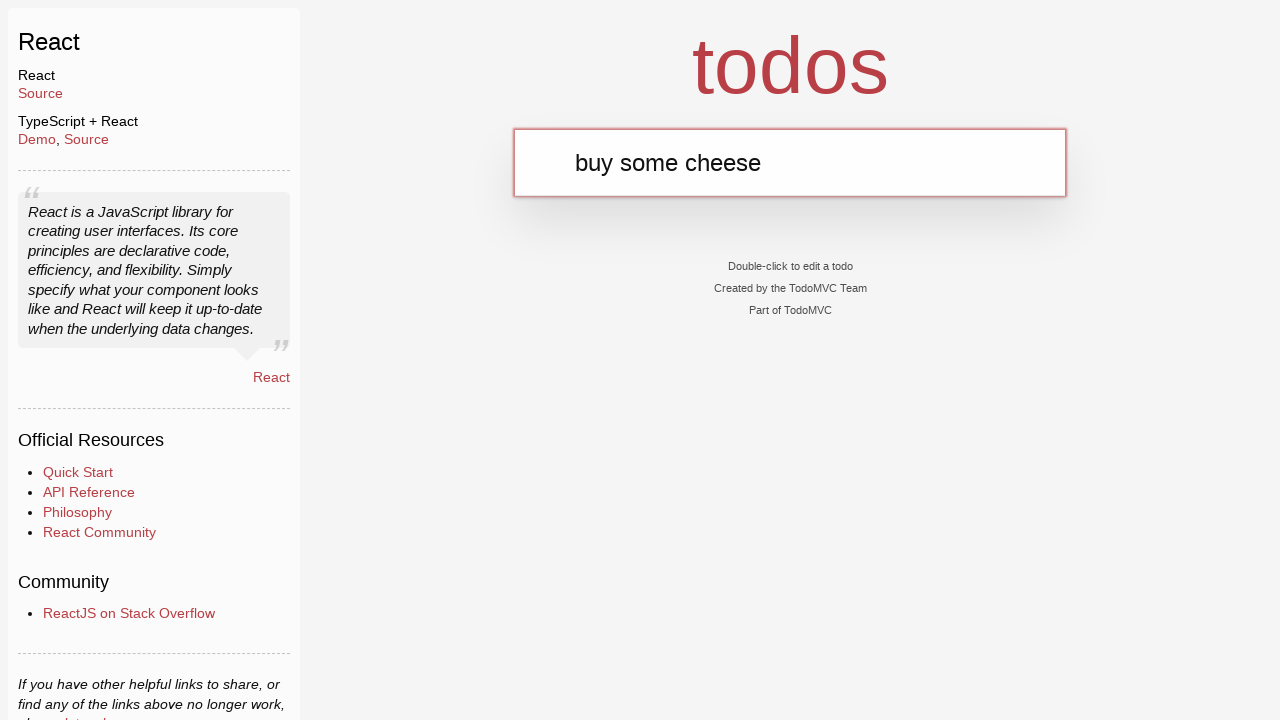

Pressed Enter to add todo item on .new-todo
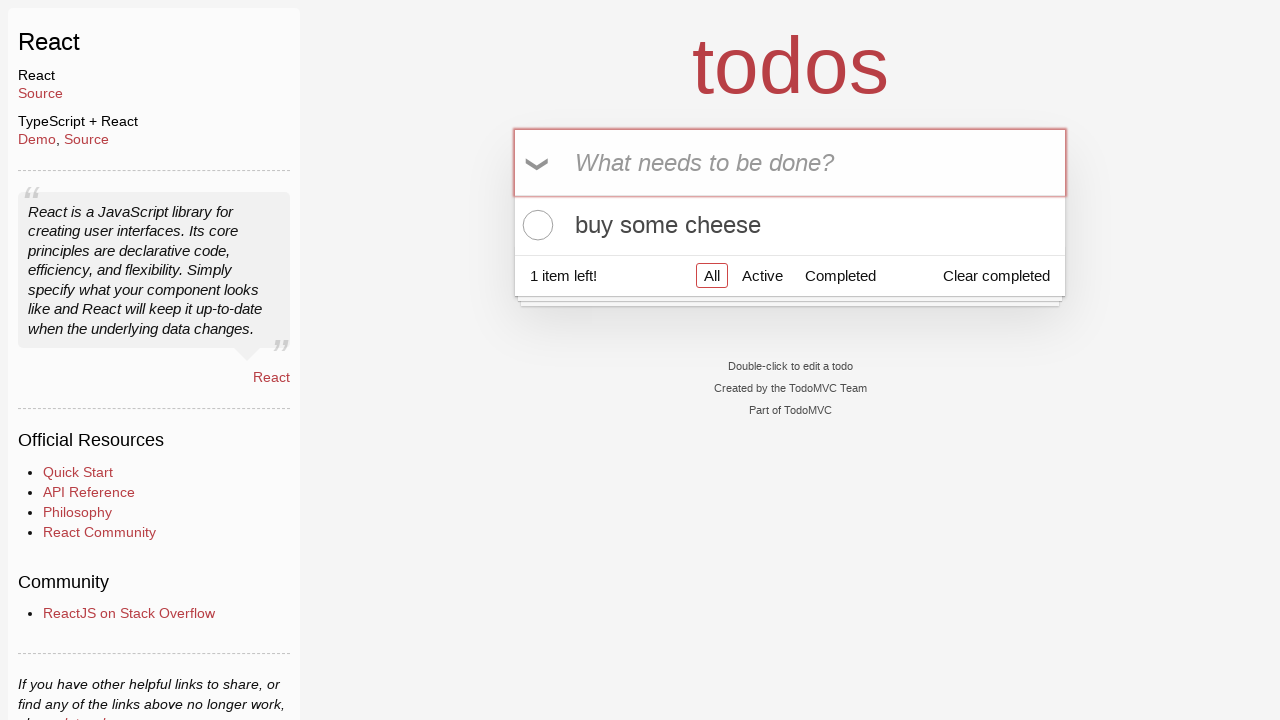

Todo item appeared in the list
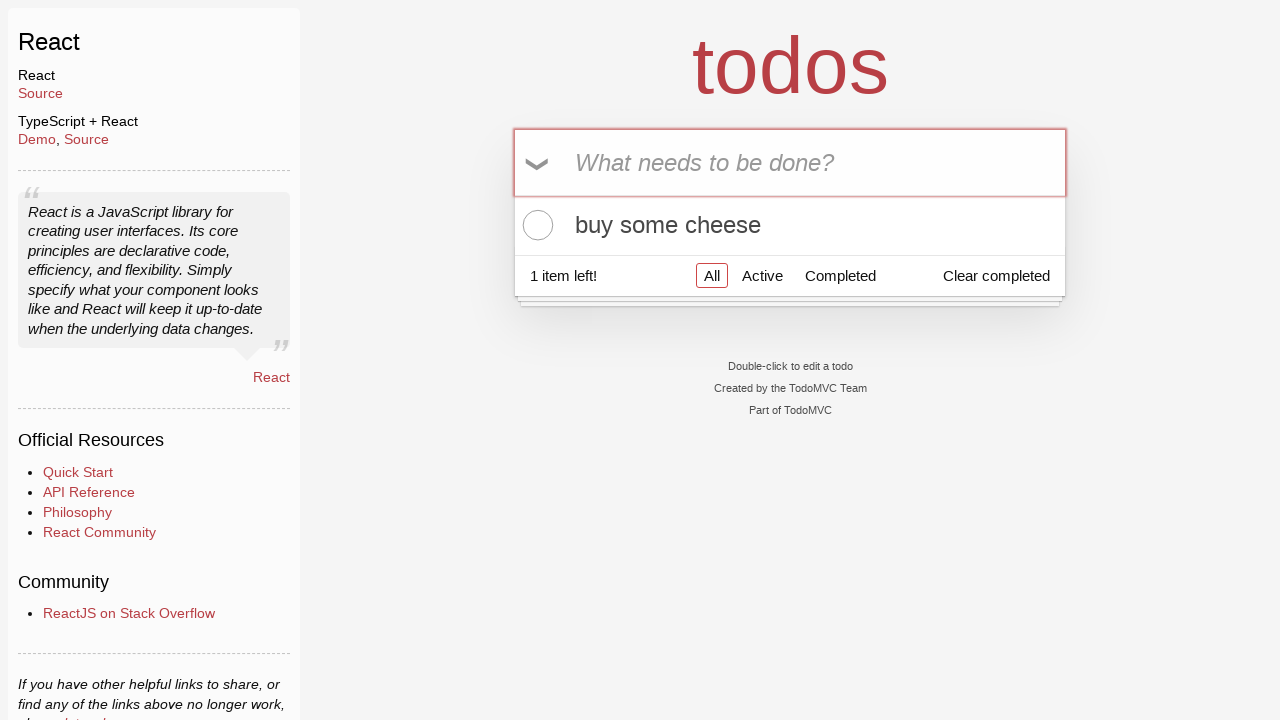

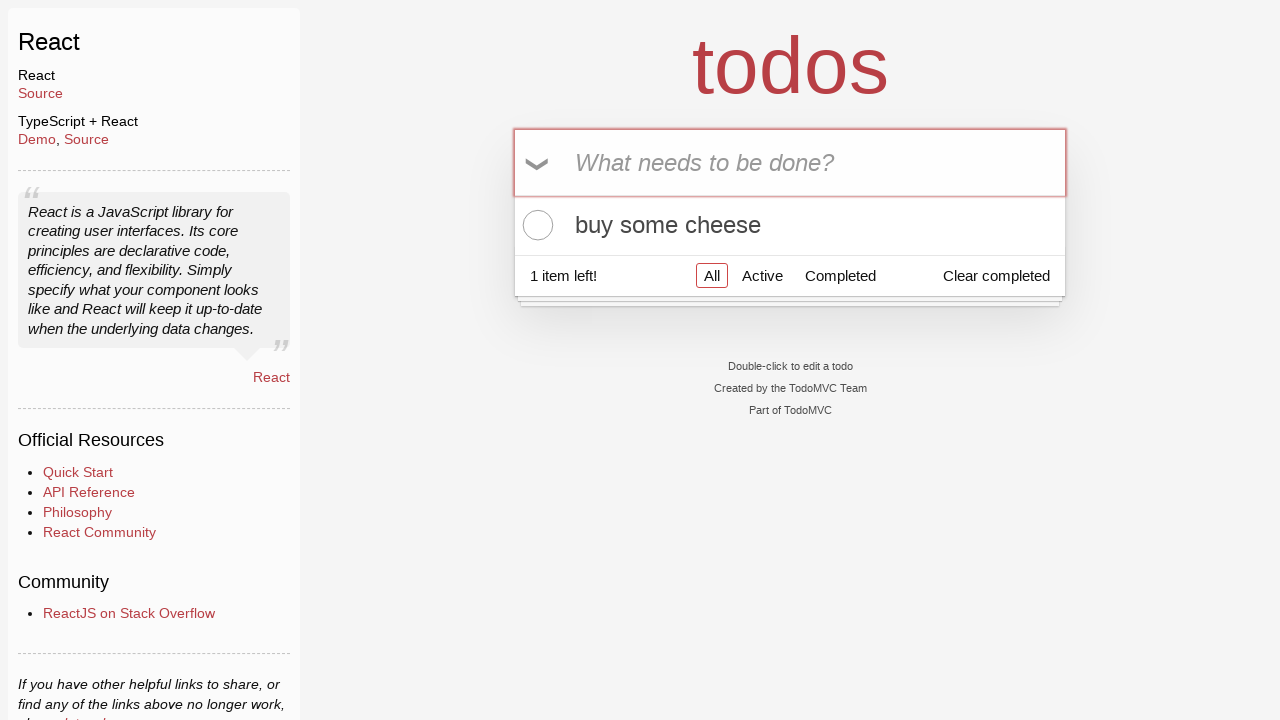